Tests table sorting functionality by clicking on the "Veg/fruit name" column header and verifying the table items are sorted alphabetically

Starting URL: https://rahulshettyacademy.com/seleniumPractise/#/offers

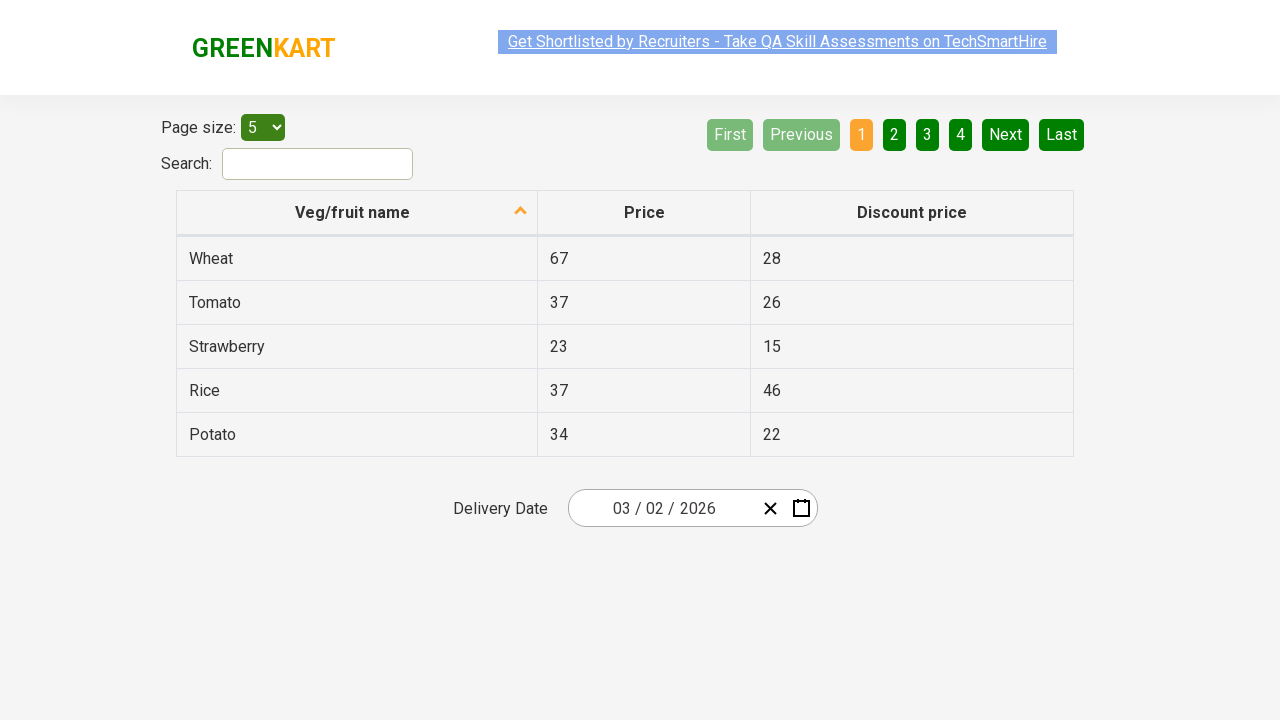

Waited for 'Veg/fruit name' column header to load
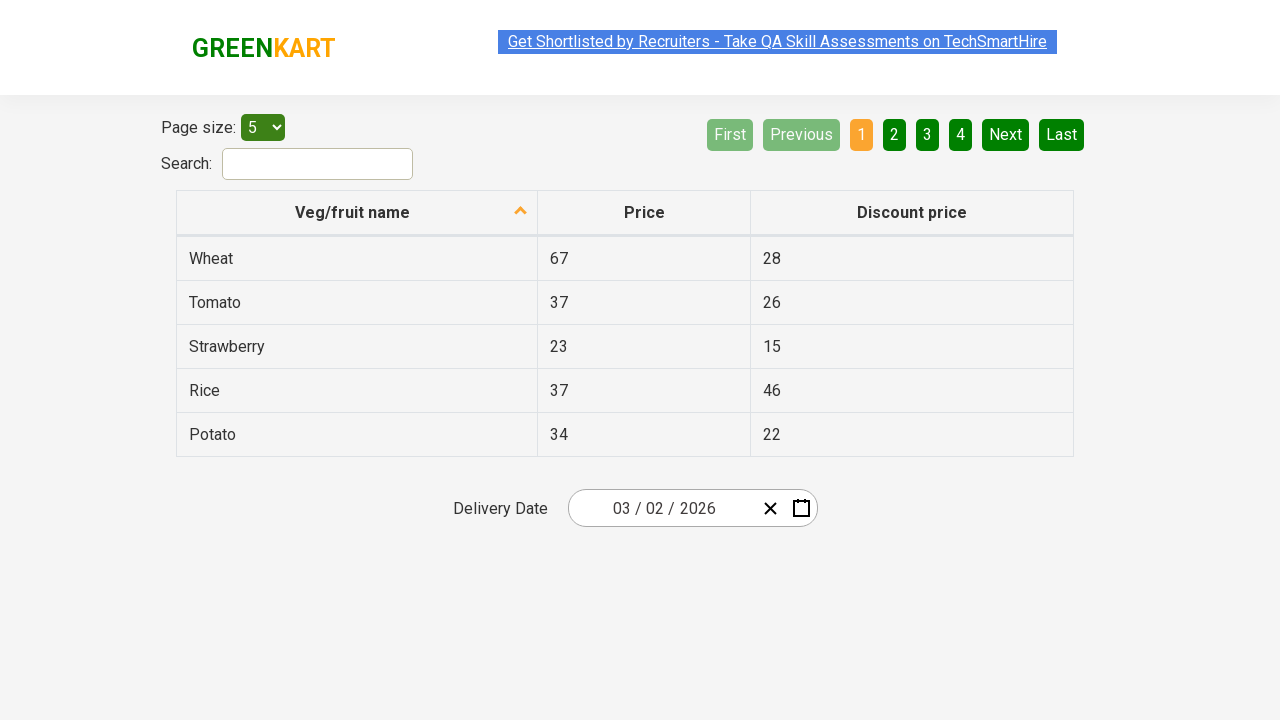

Clicked on 'Veg/fruit name' column header to sort at (353, 212) on xpath=//span[text()='Veg/fruit name']
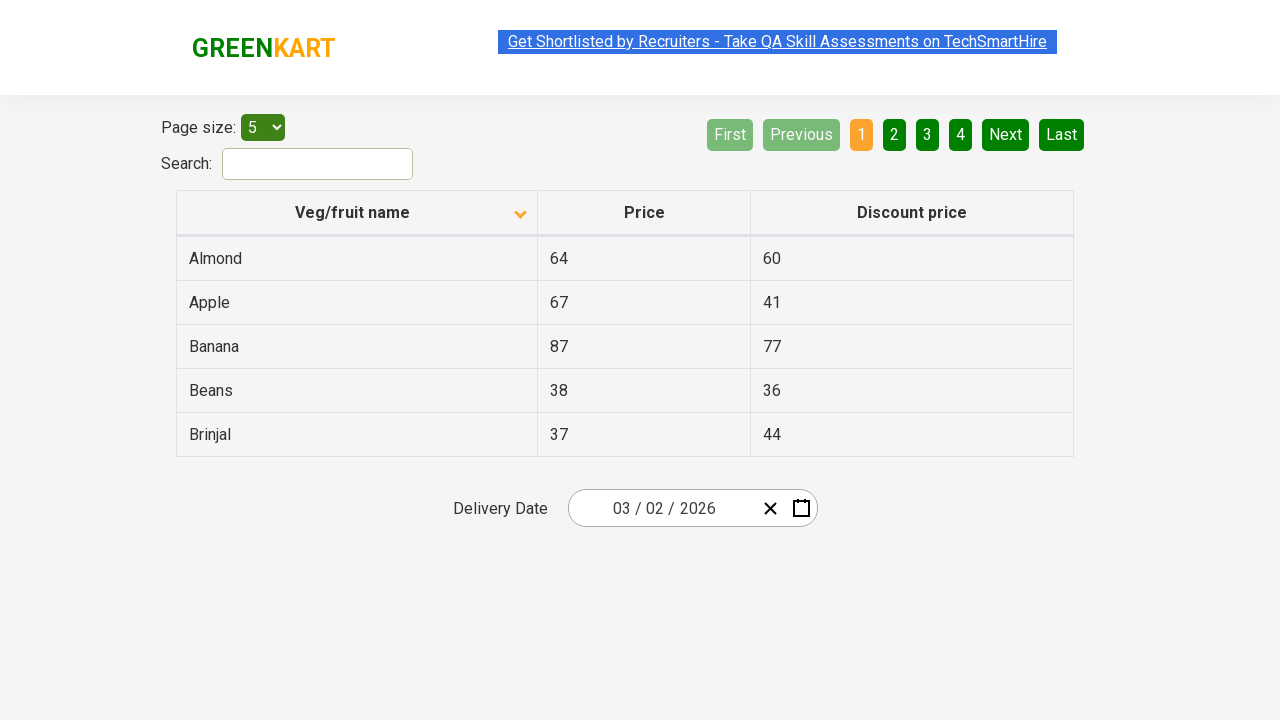

Waited 500ms for sorting to complete
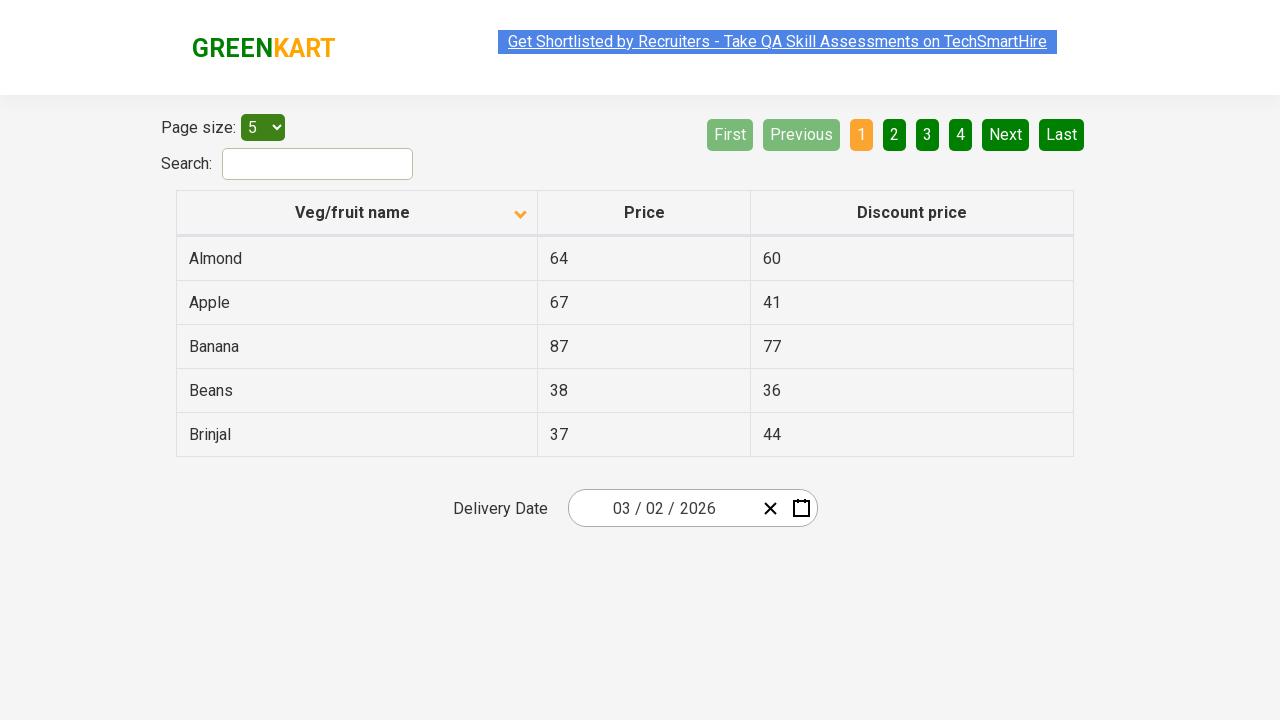

Retrieved all items from first column of table
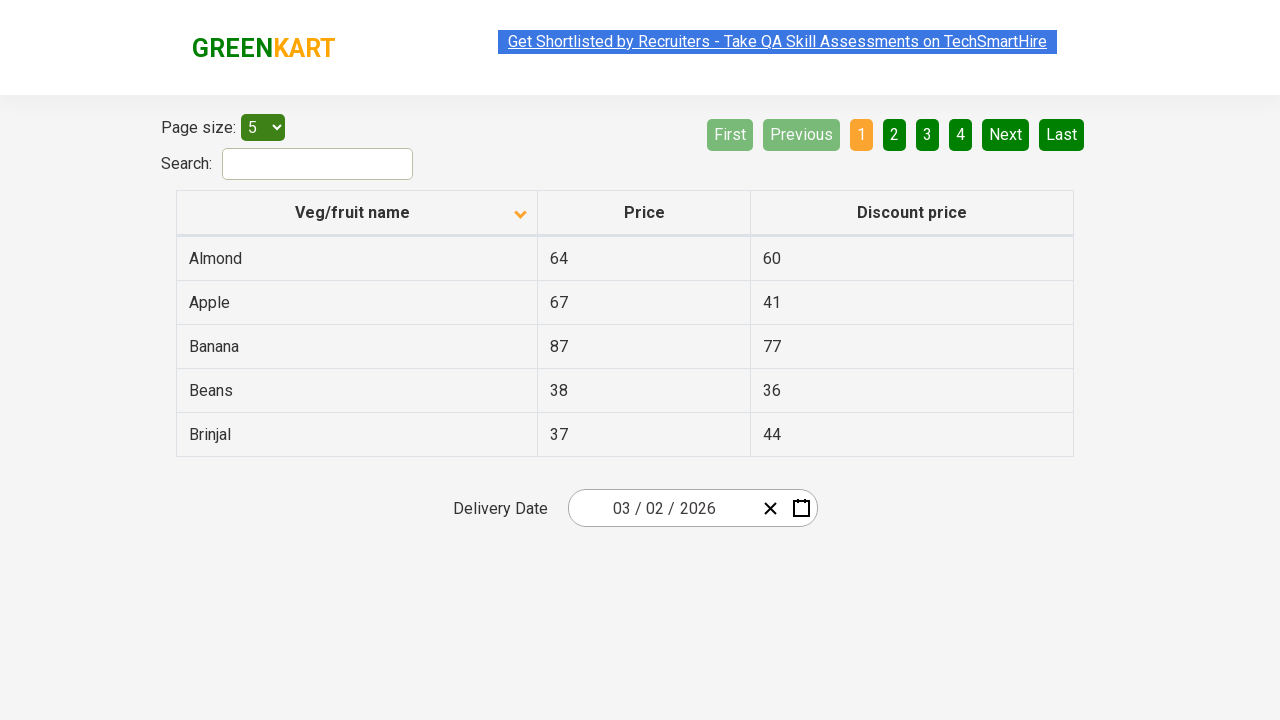

Verified that table items are sorted alphabetically
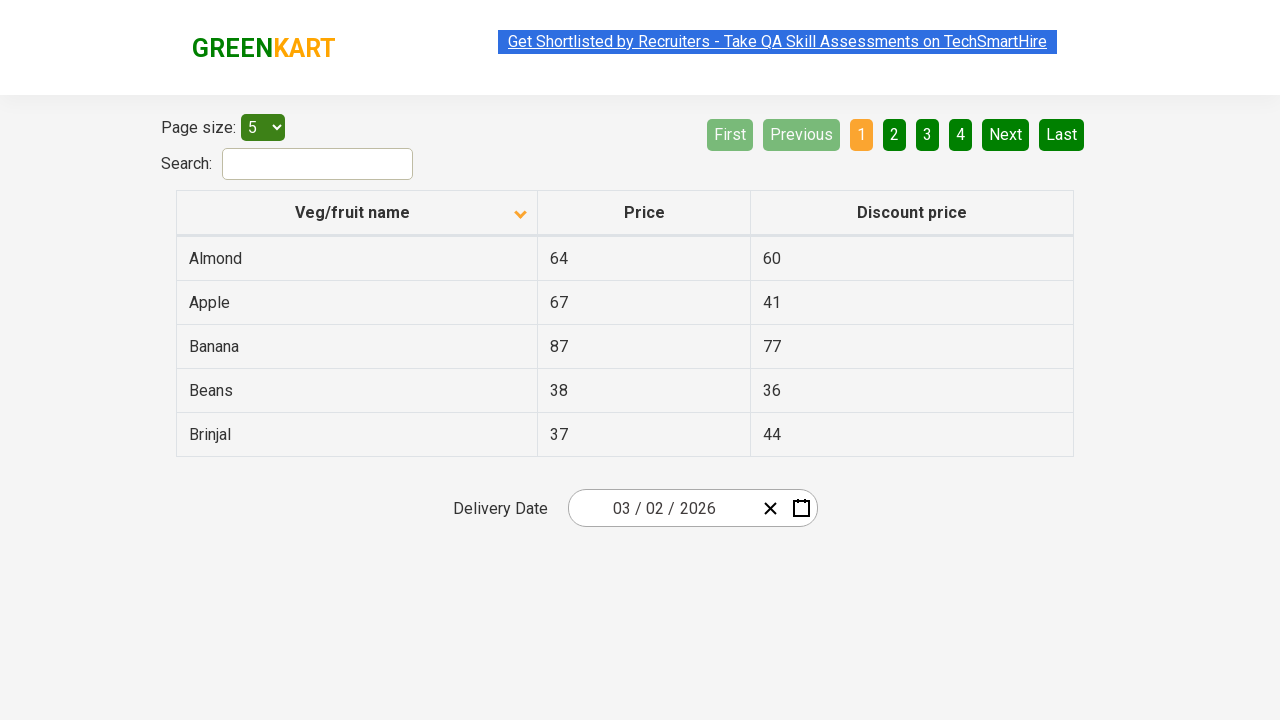

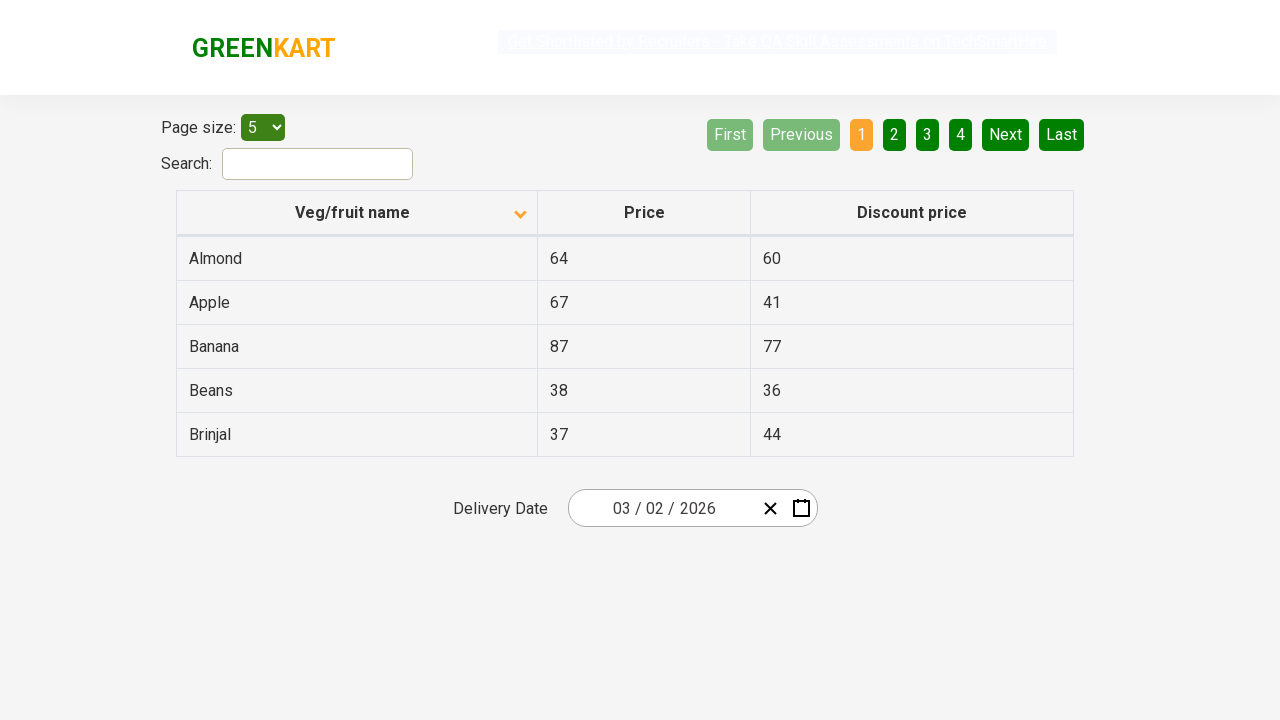